Navigates to the SMITE 2 website homepage and waits for the page to load

Starting URL: https://www.smite2.com/

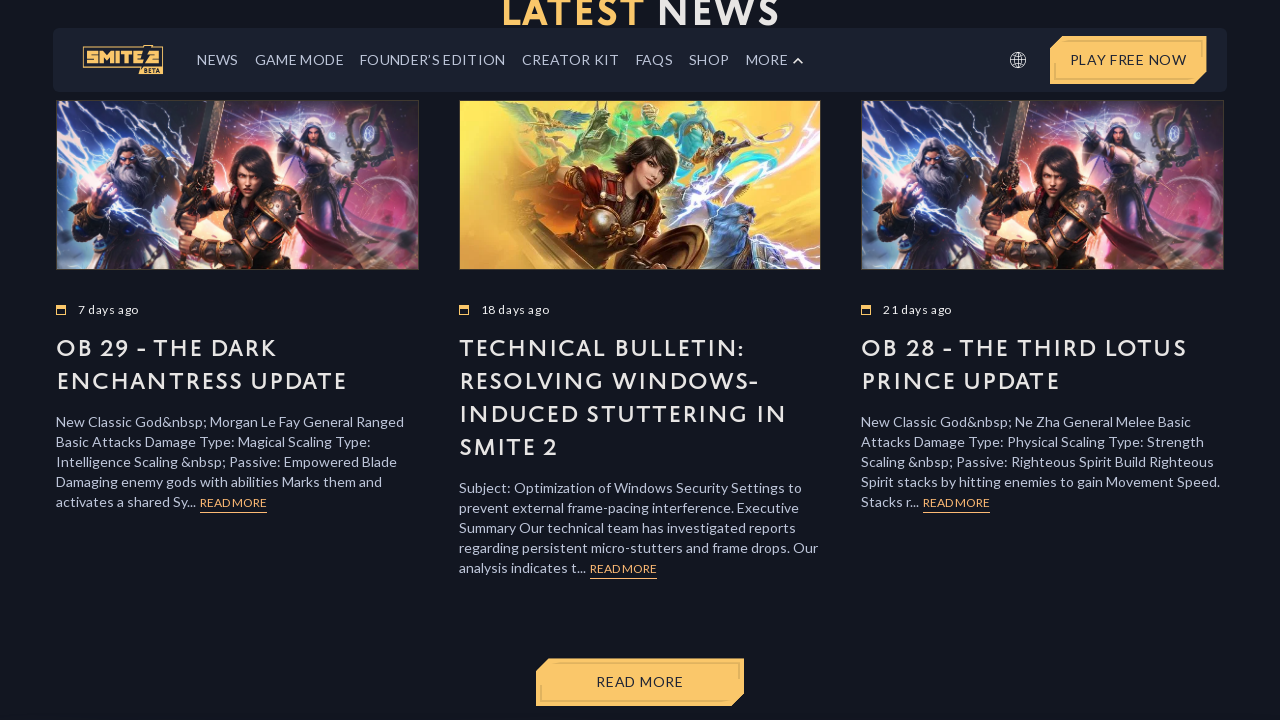

Navigated to SMITE 2 website homepage
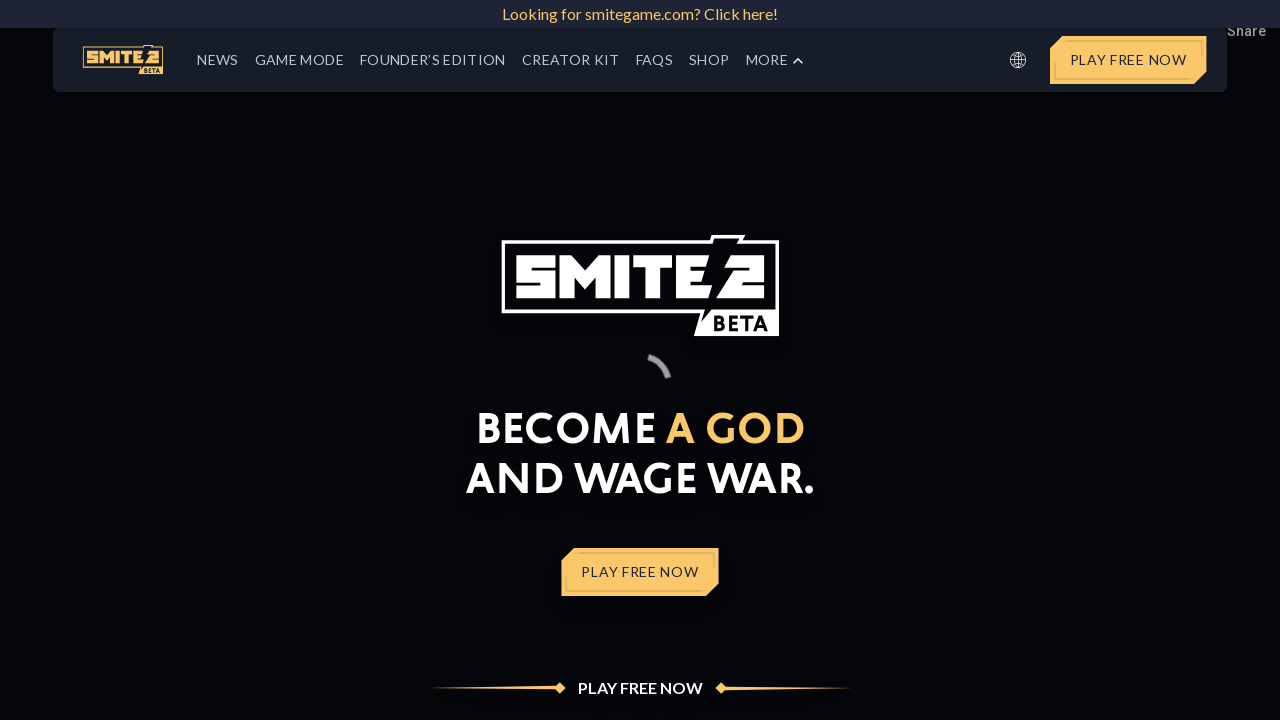

Page fully loaded with networkidle state
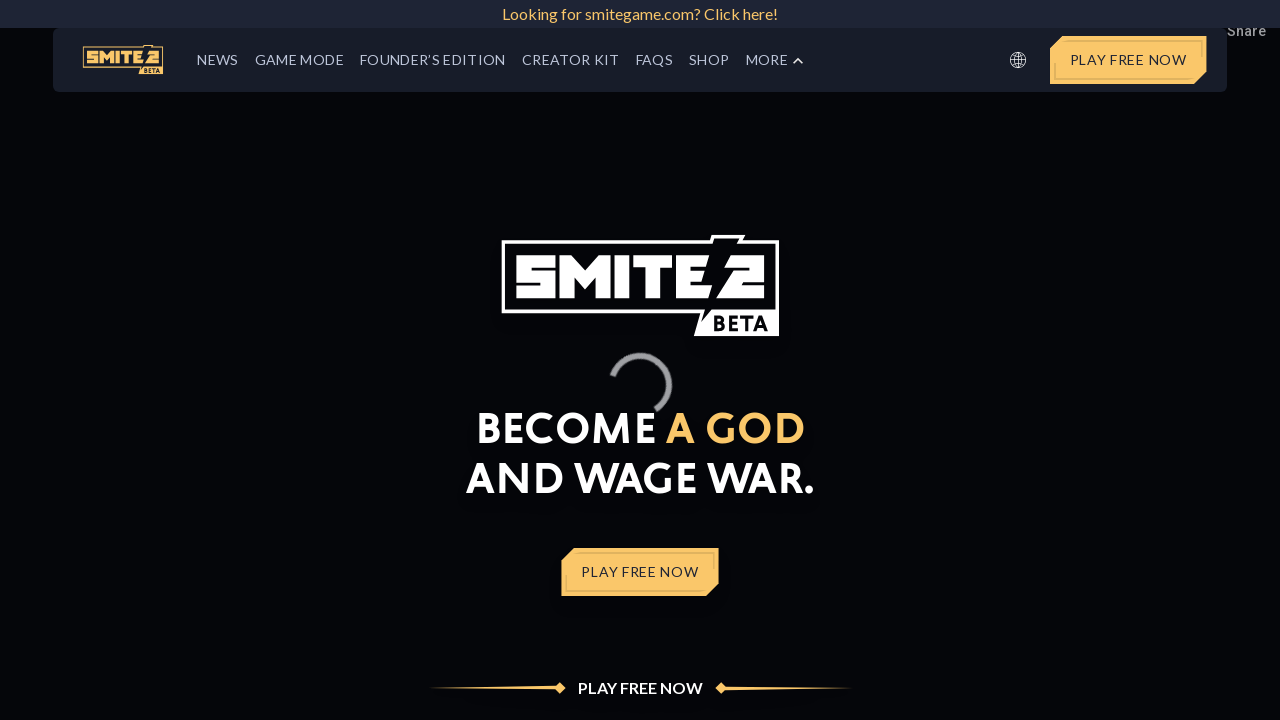

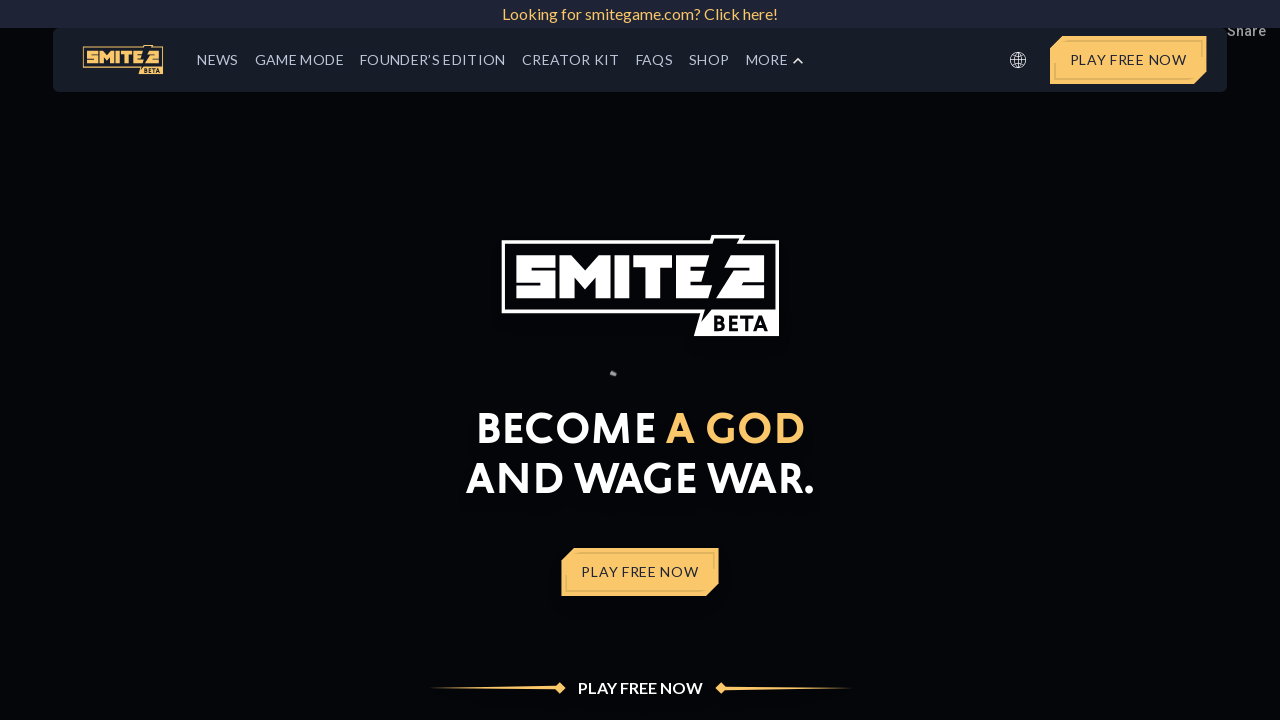